Tests registration form validation by submitting without a name and verifying the appropriate error message appears

Starting URL: https://automationpratice.com.br/

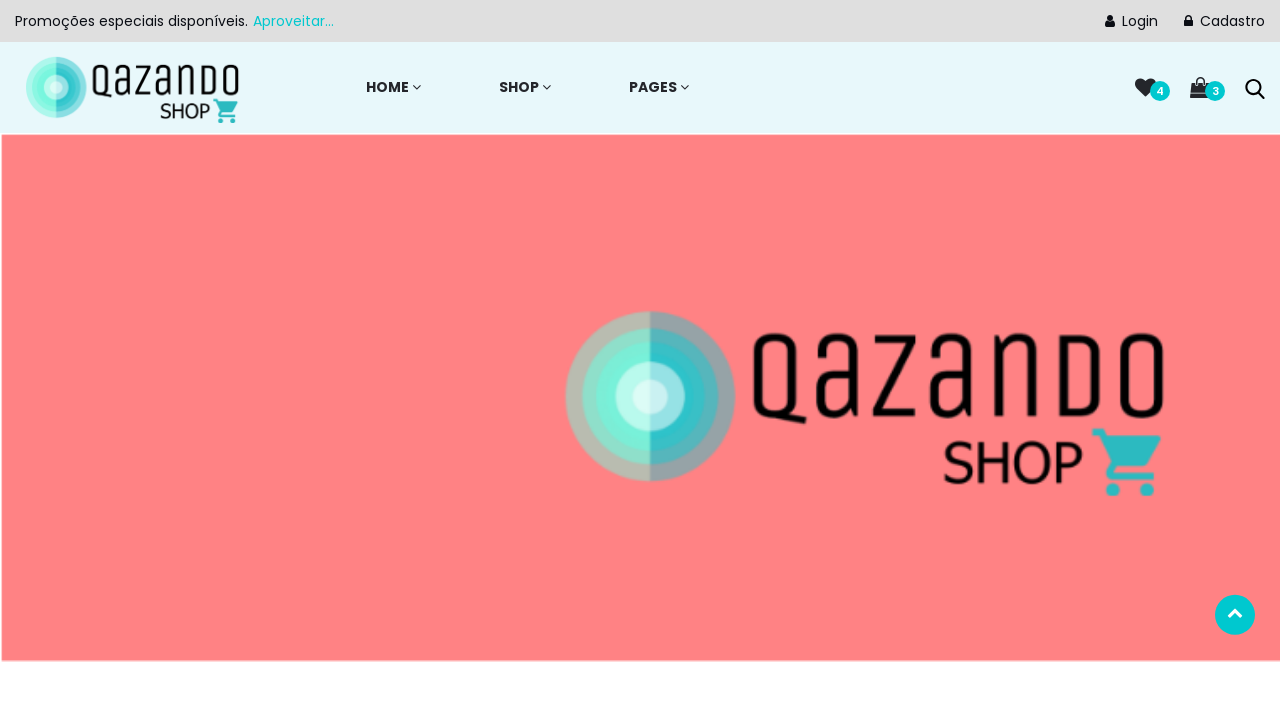

Clicked on Registration link at (1190, 21) on internal:role=link[name=" Cadastro"i]
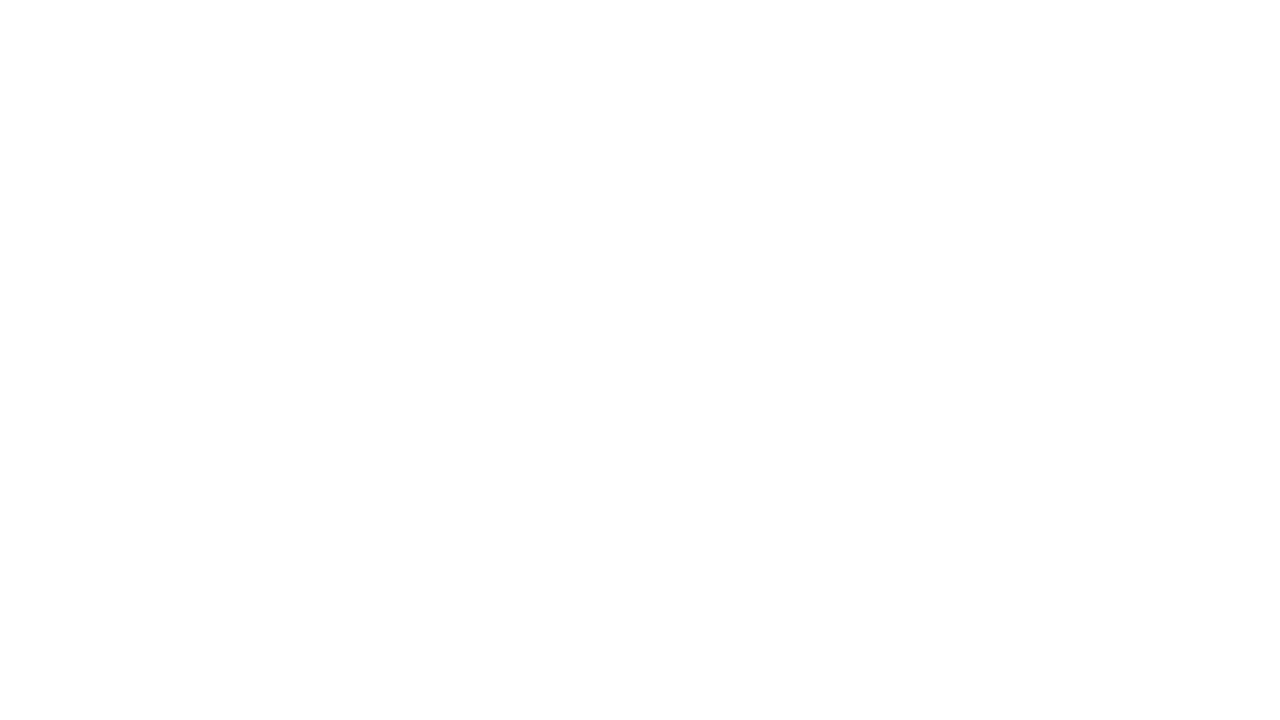

Clicked on email field at (640, 430) on #email
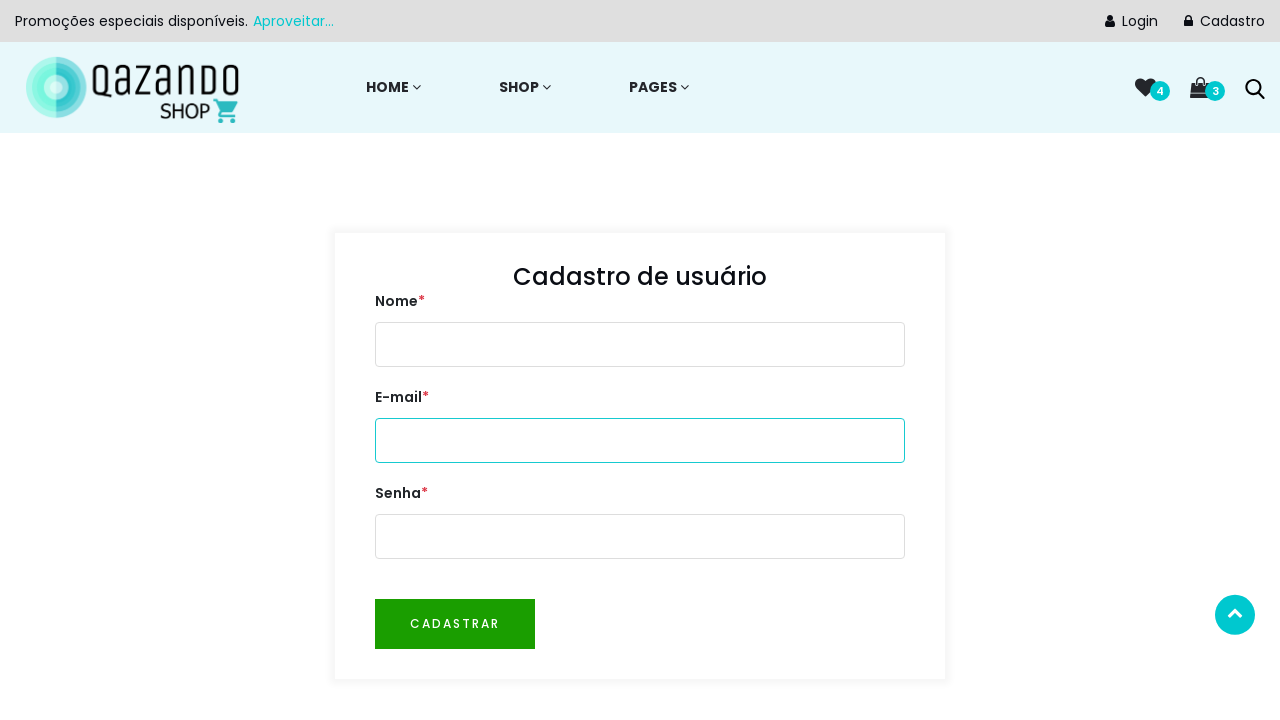

Filled email field with 'carlos.test@email.com' on #email
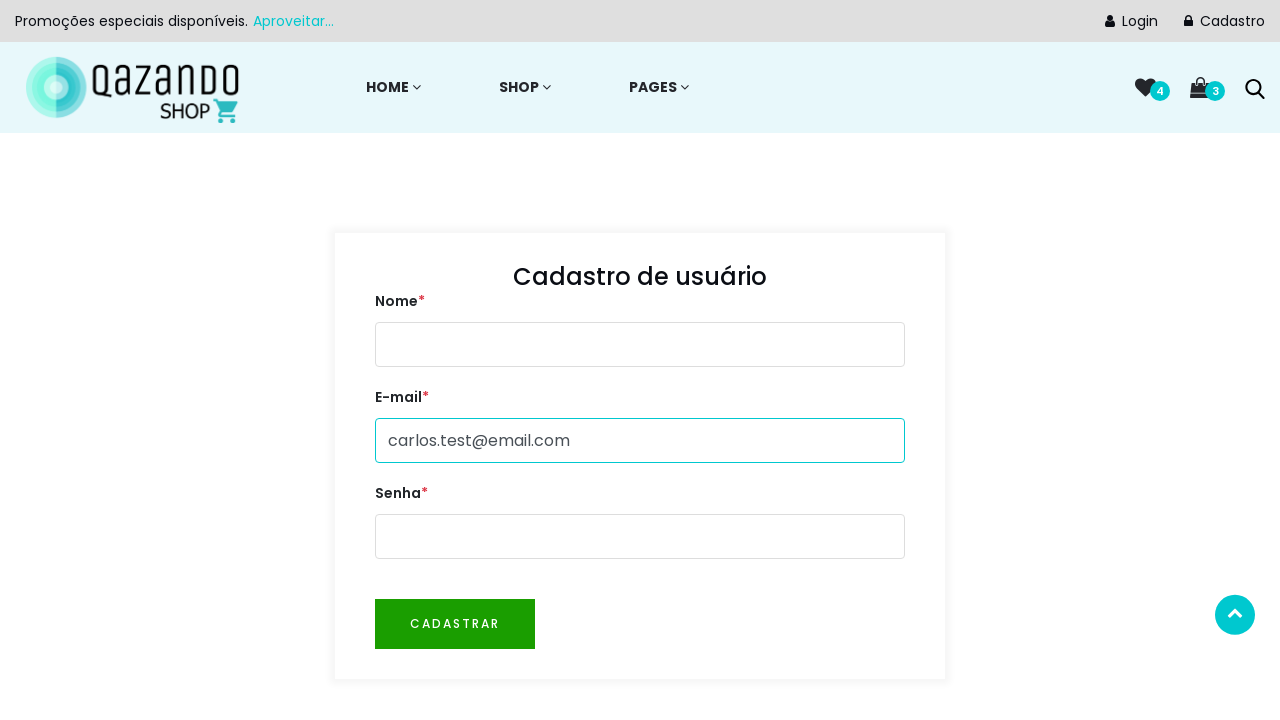

Clicked on password field at (640, 537) on #password
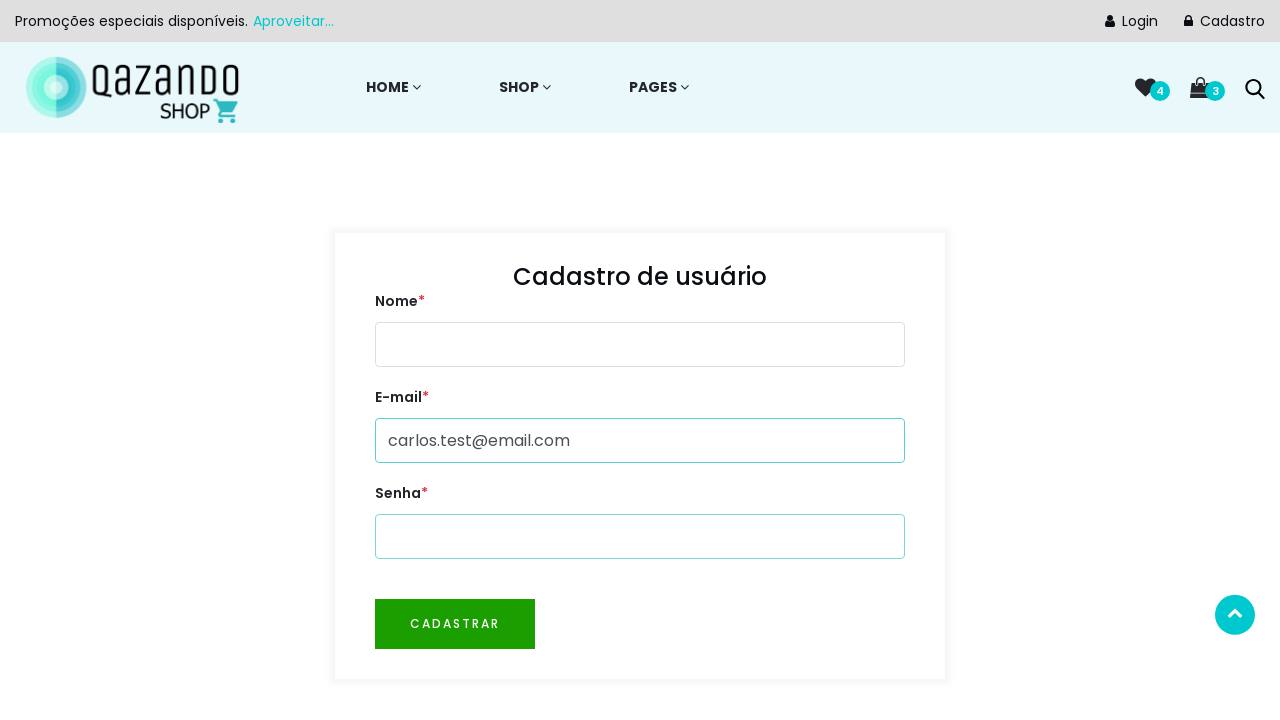

Filled password field with 'pass456' on #password
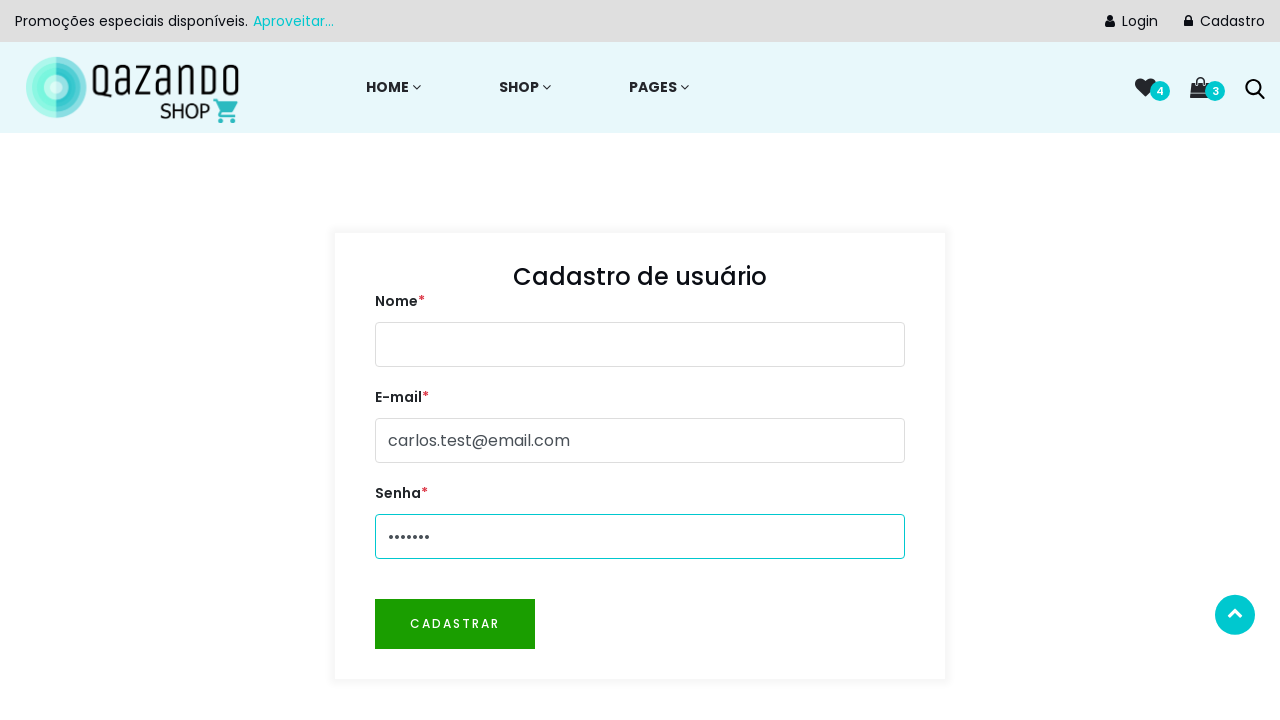

Clicked register button to submit form without name at (455, 624) on internal:role=button[name="cadastrar"i]
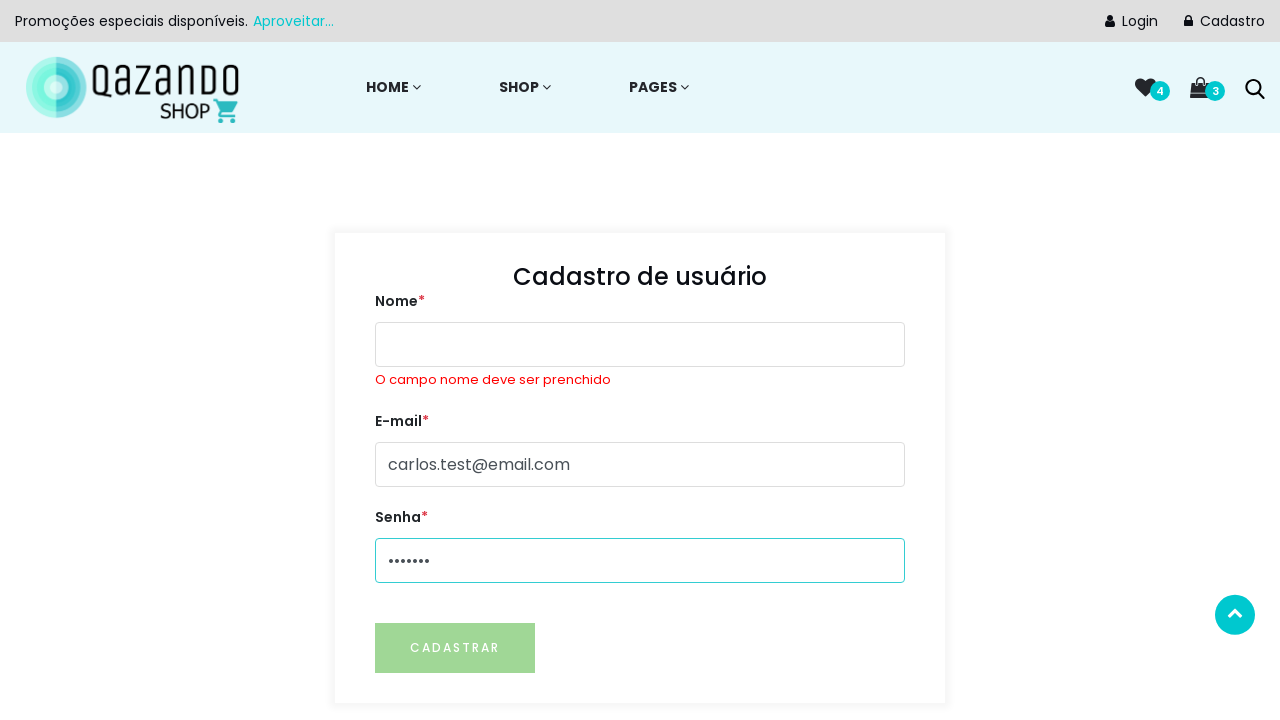

Verified error message 'O campo nome deve ser prenchido' appeared
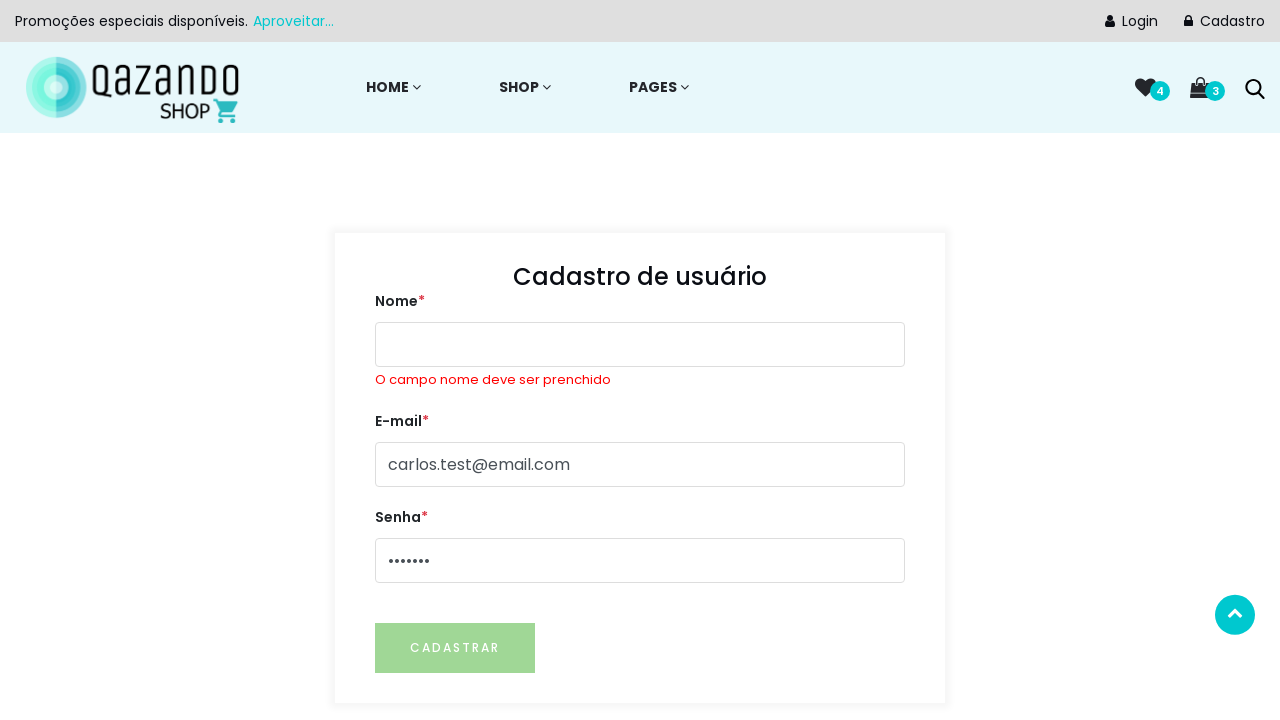

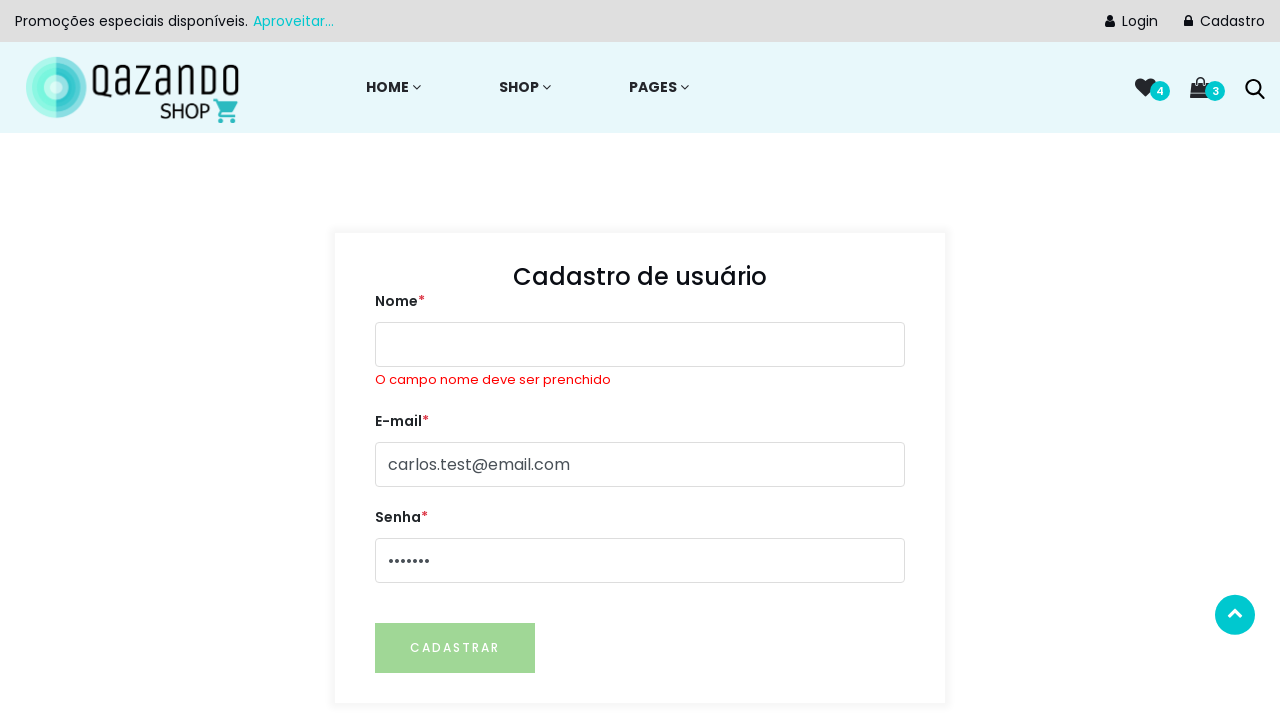